Tests confirm dialog by clicking the confirm button, accepting it, then clicking again and dismissing it

Starting URL: https://practice-automation.com/popups/

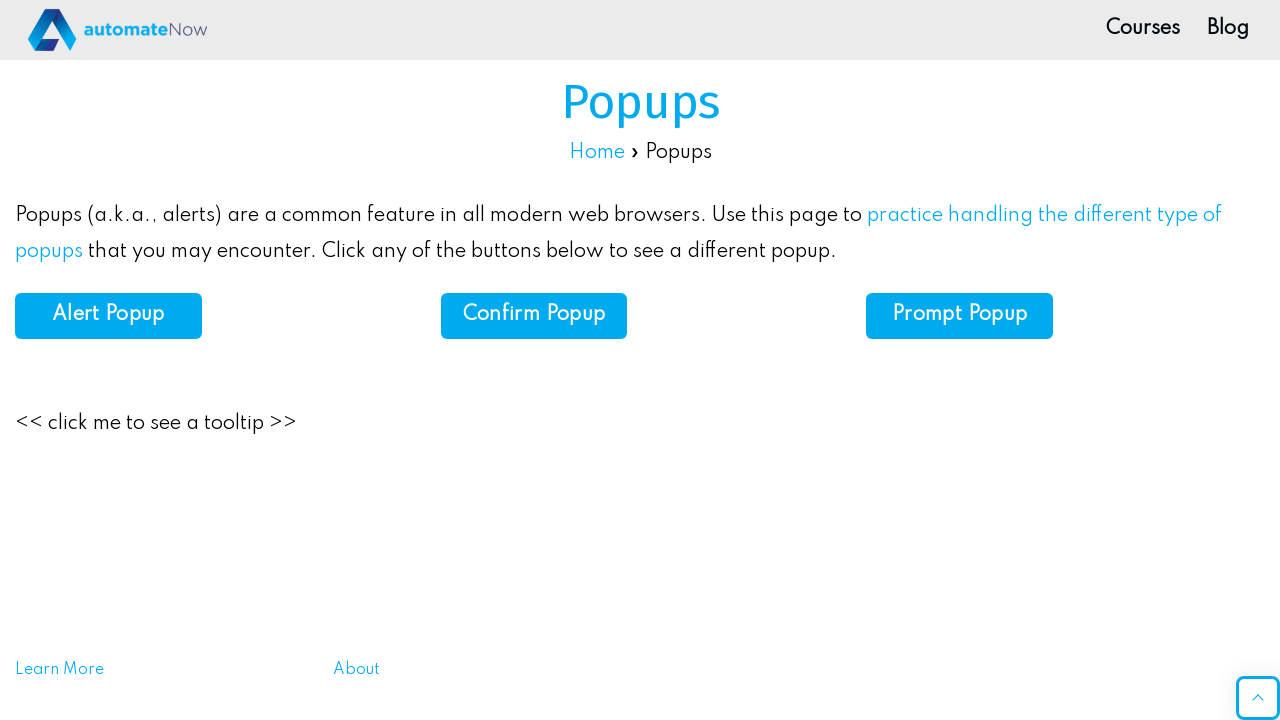

Set up dialog handler to accept the confirm dialog
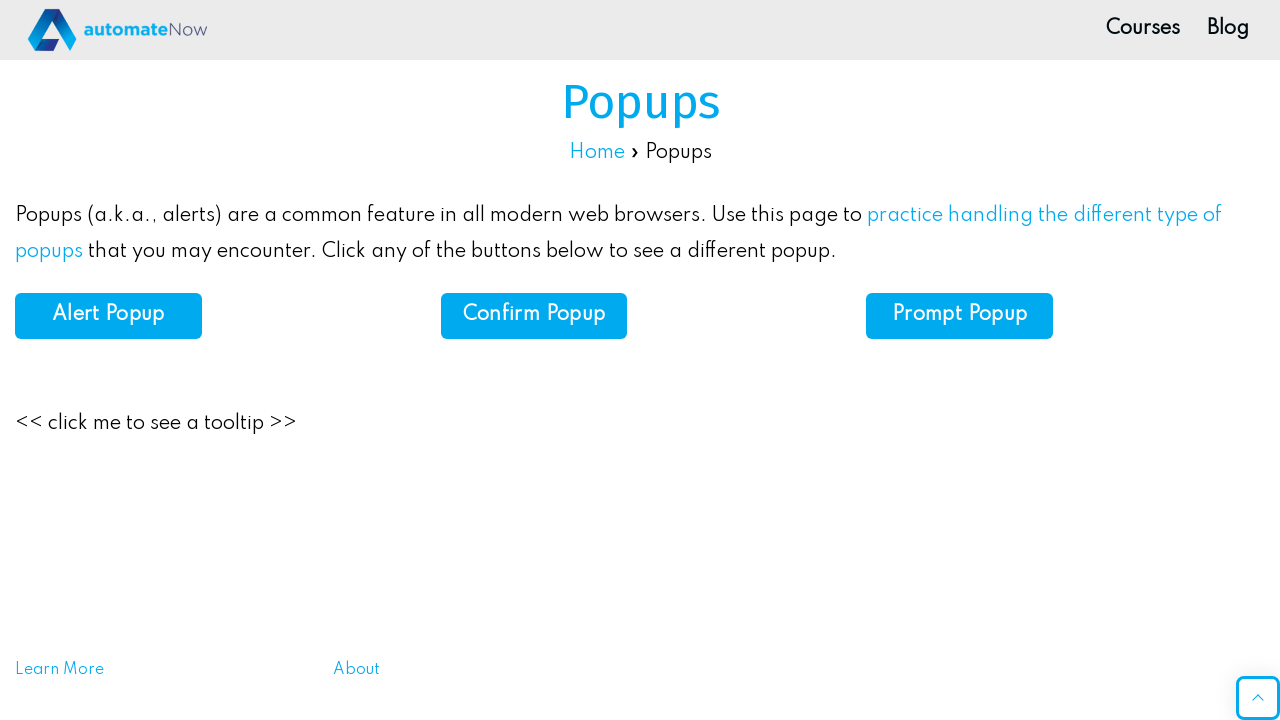

Clicked the confirm button at (534, 316) on #confirm
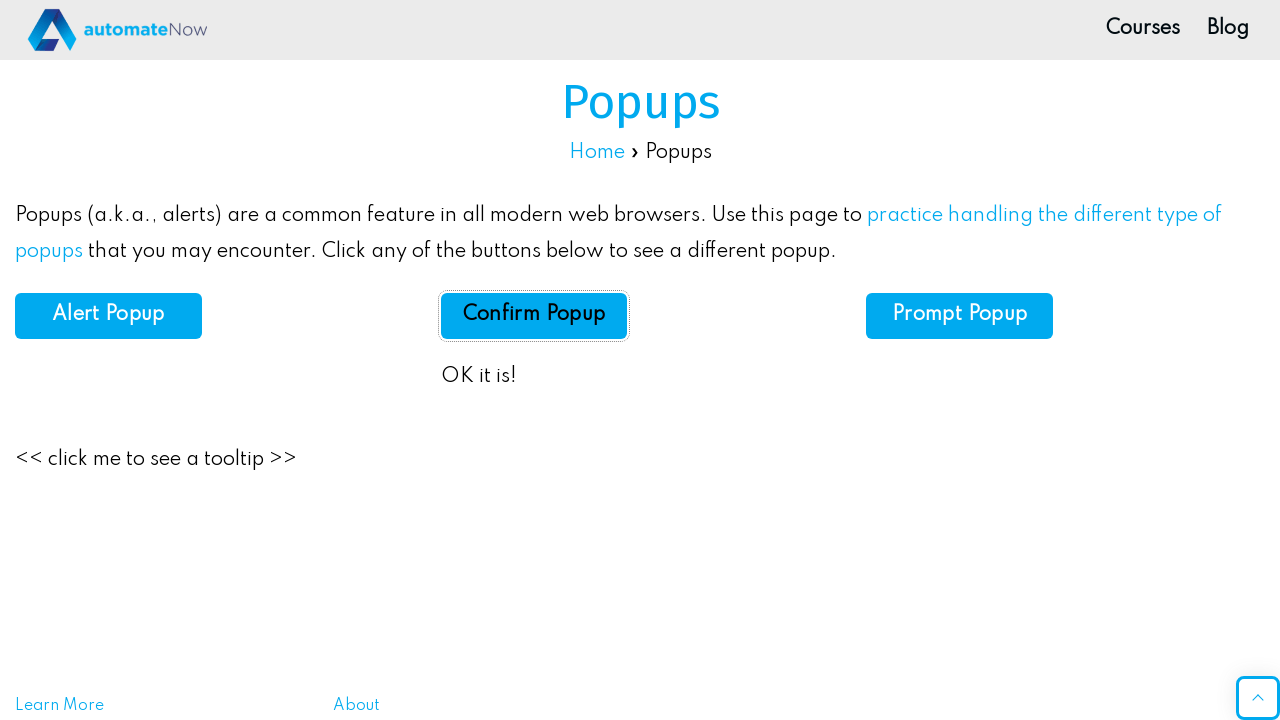

Confirm result updated after accepting dialog
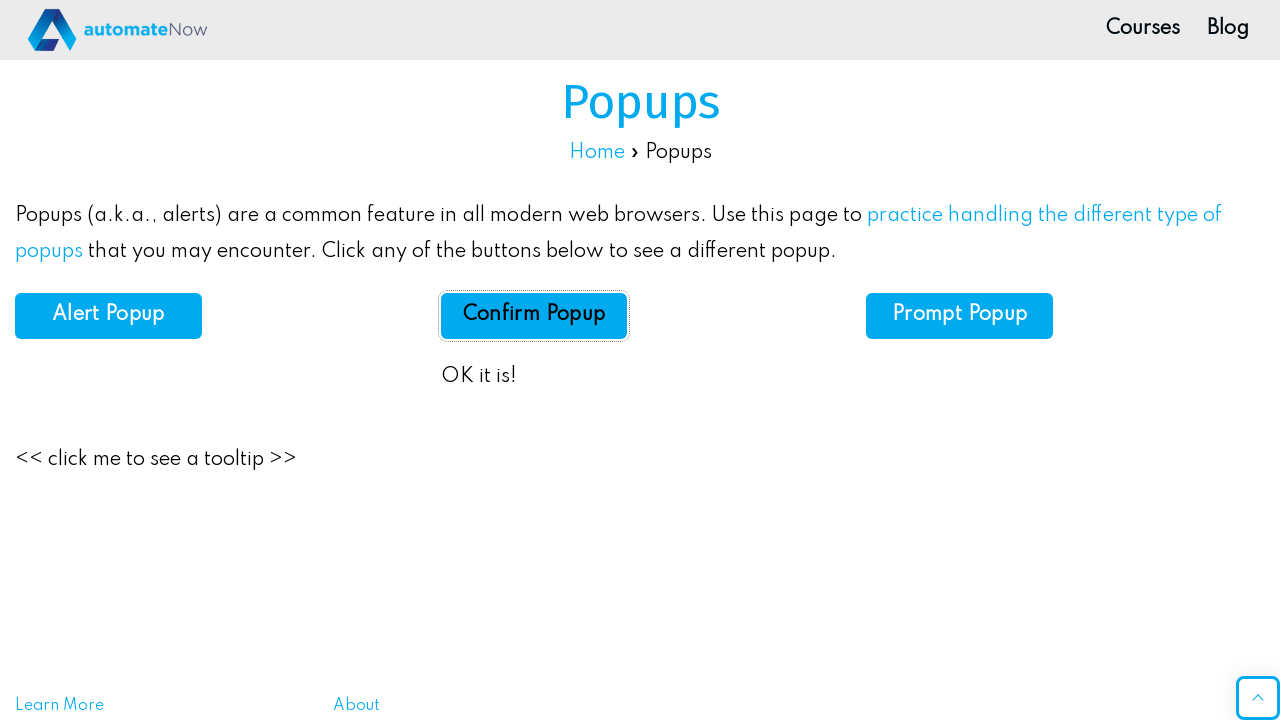

Set up dialog handler to dismiss the confirm dialog
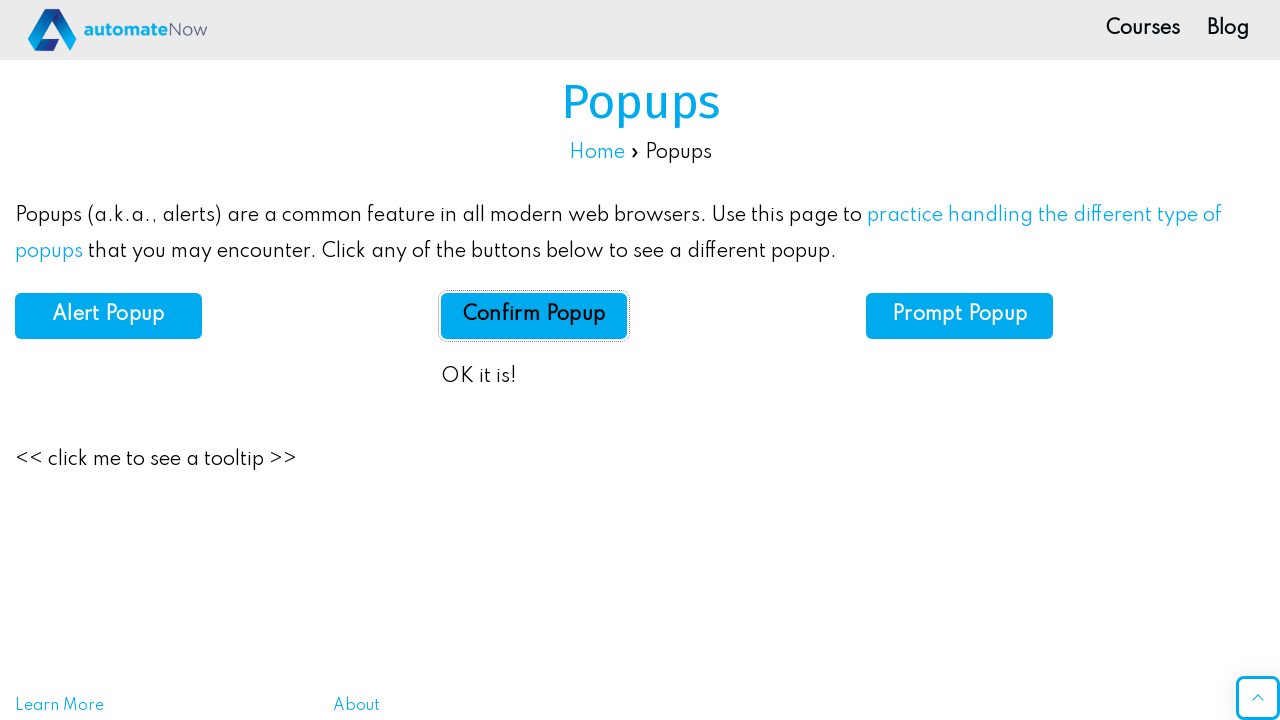

Clicked the confirm button again at (534, 316) on #confirm
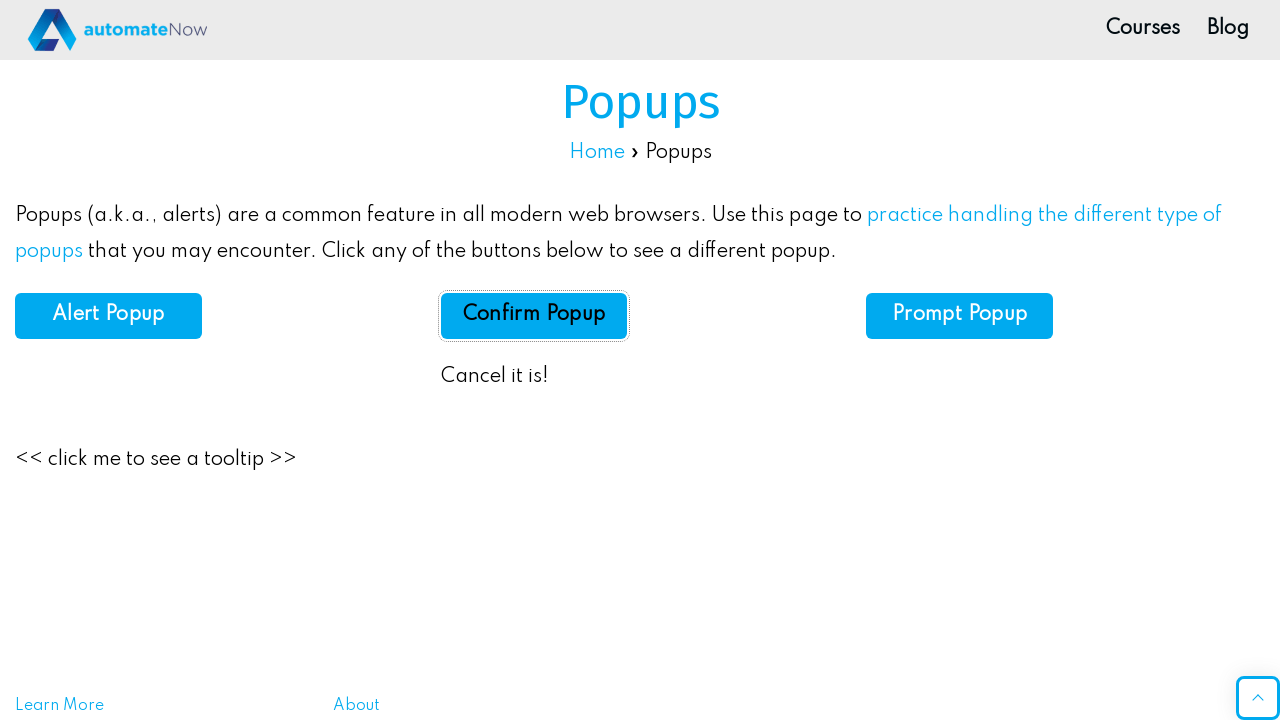

Confirm result updated after dismissing dialog
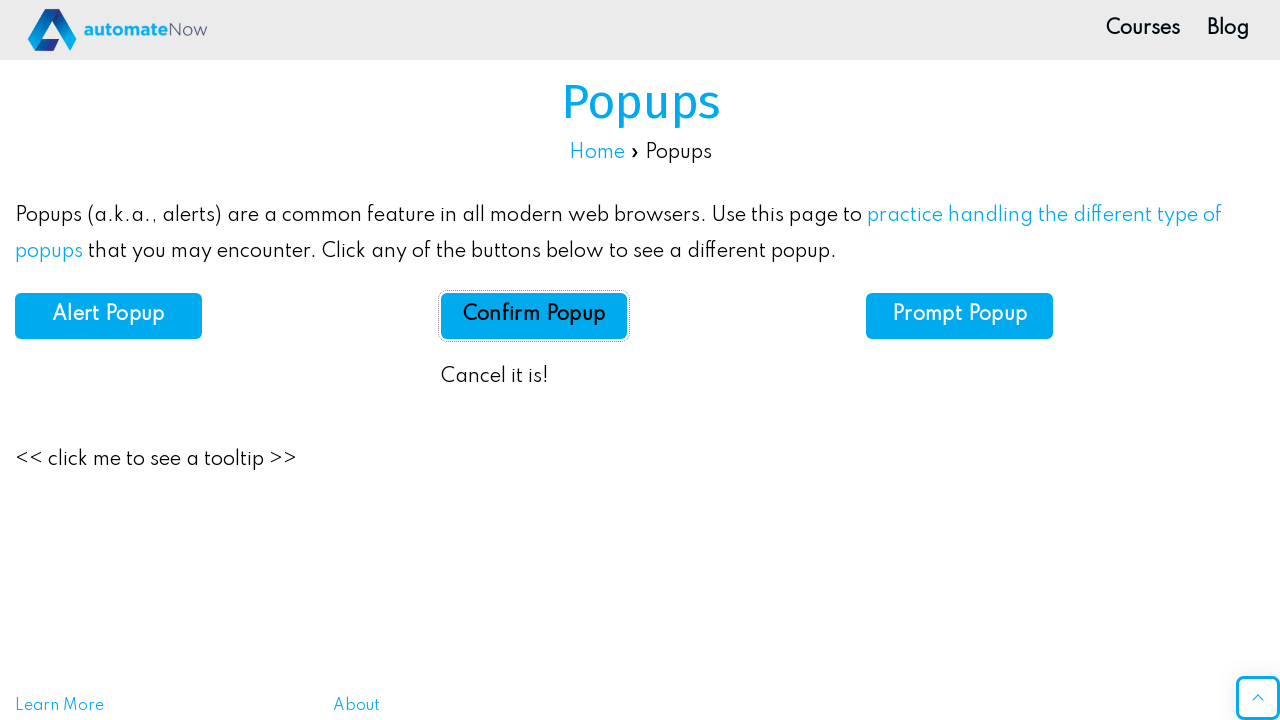

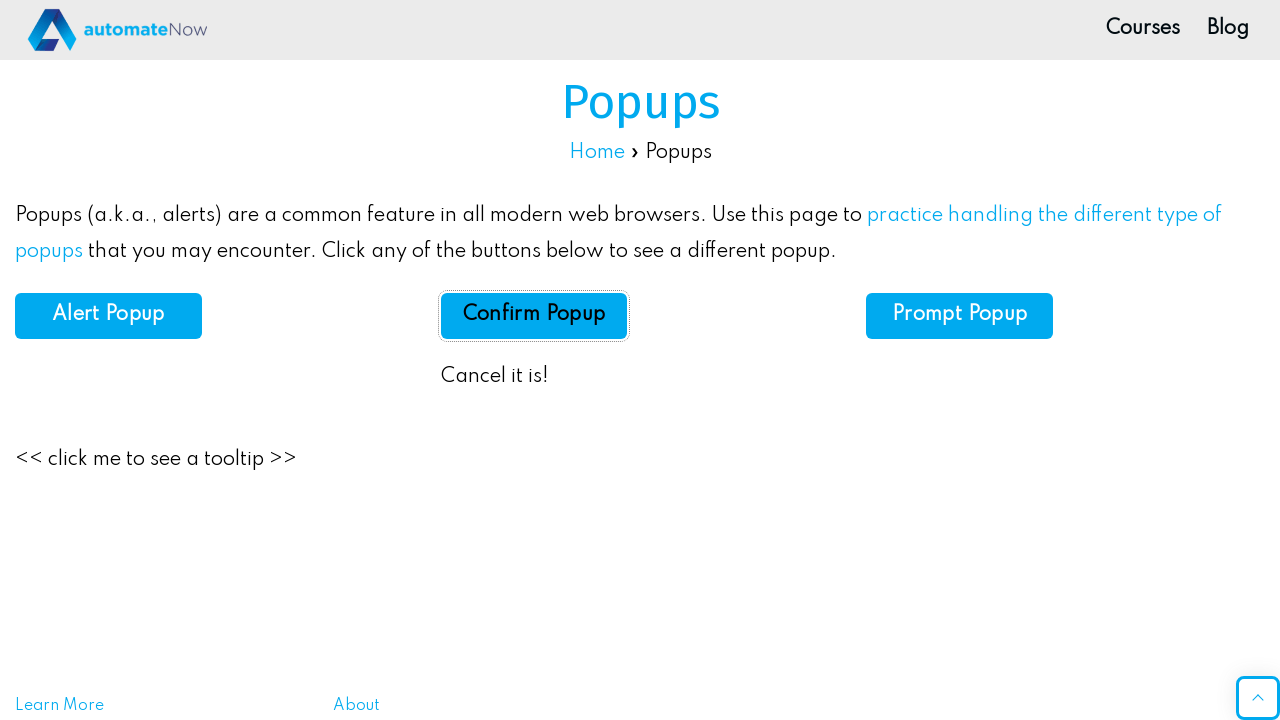